Tests adding multiple todos and removing two of them, verifying one remains

Starting URL: https://demo.playwright.dev/todomvc/#/

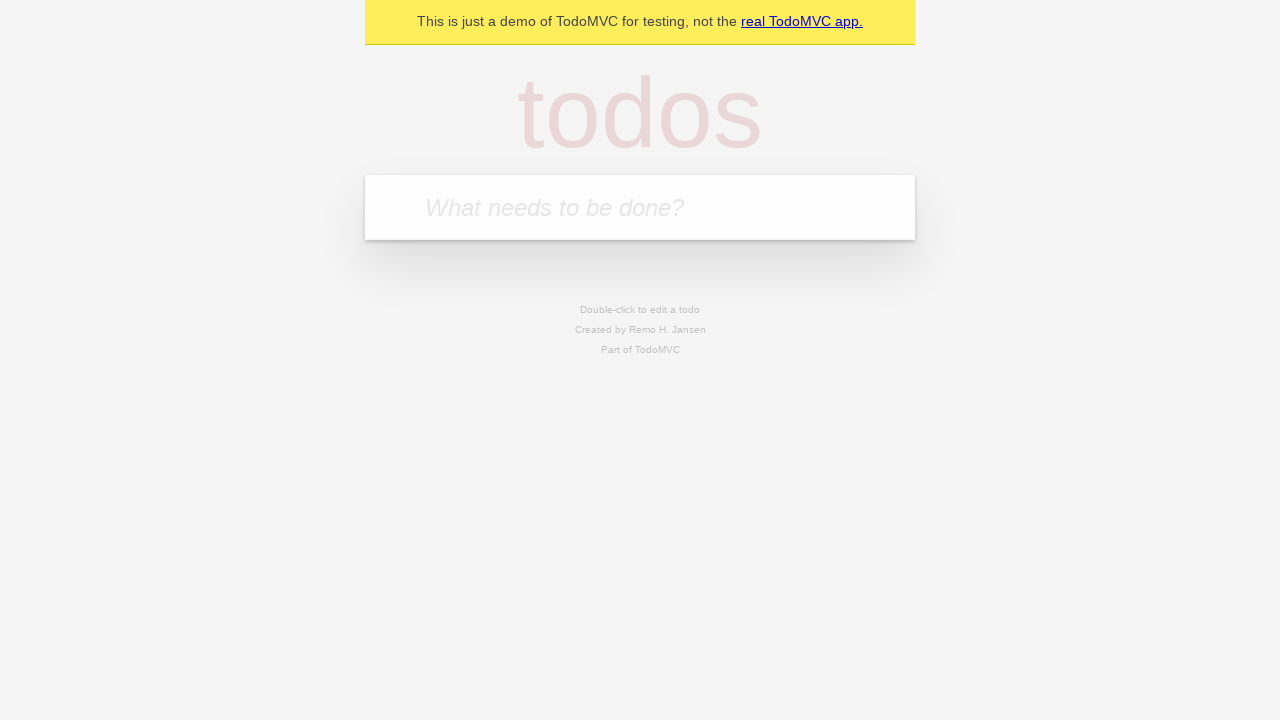

Filled new todo input with 'Buy groceries' on input.new-todo
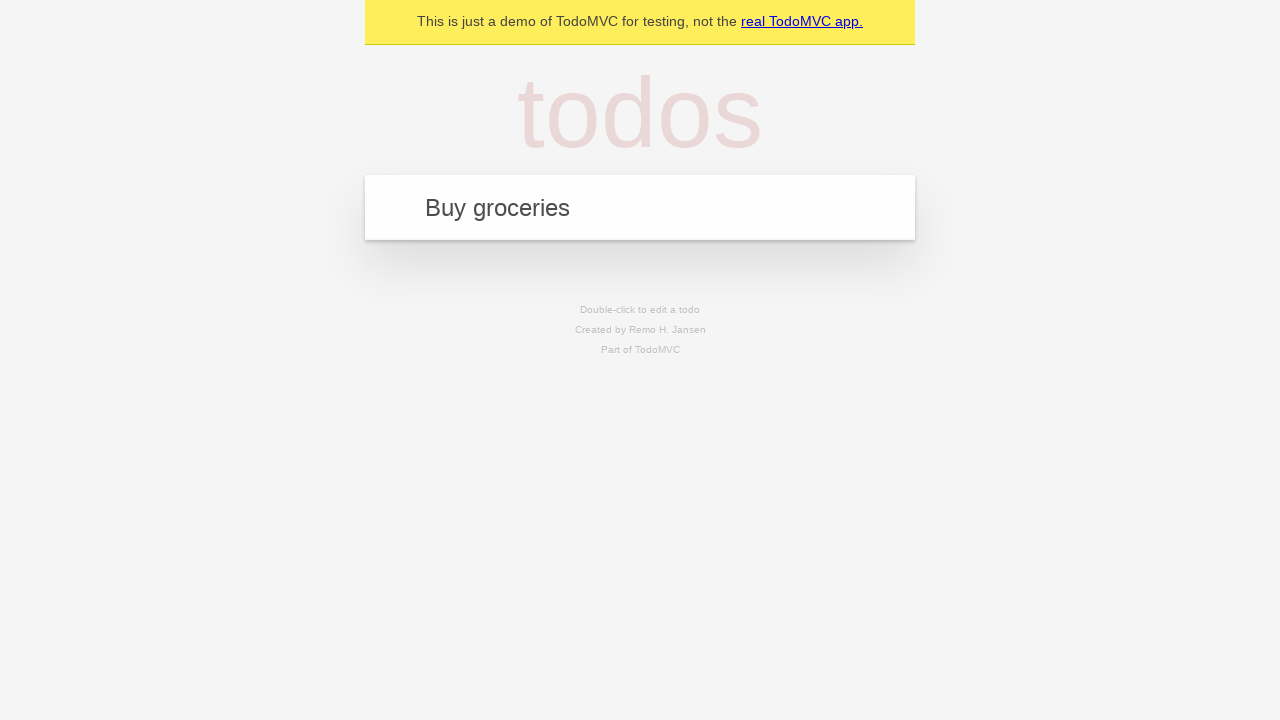

Pressed Enter to add 'Buy groceries' todo on input.new-todo
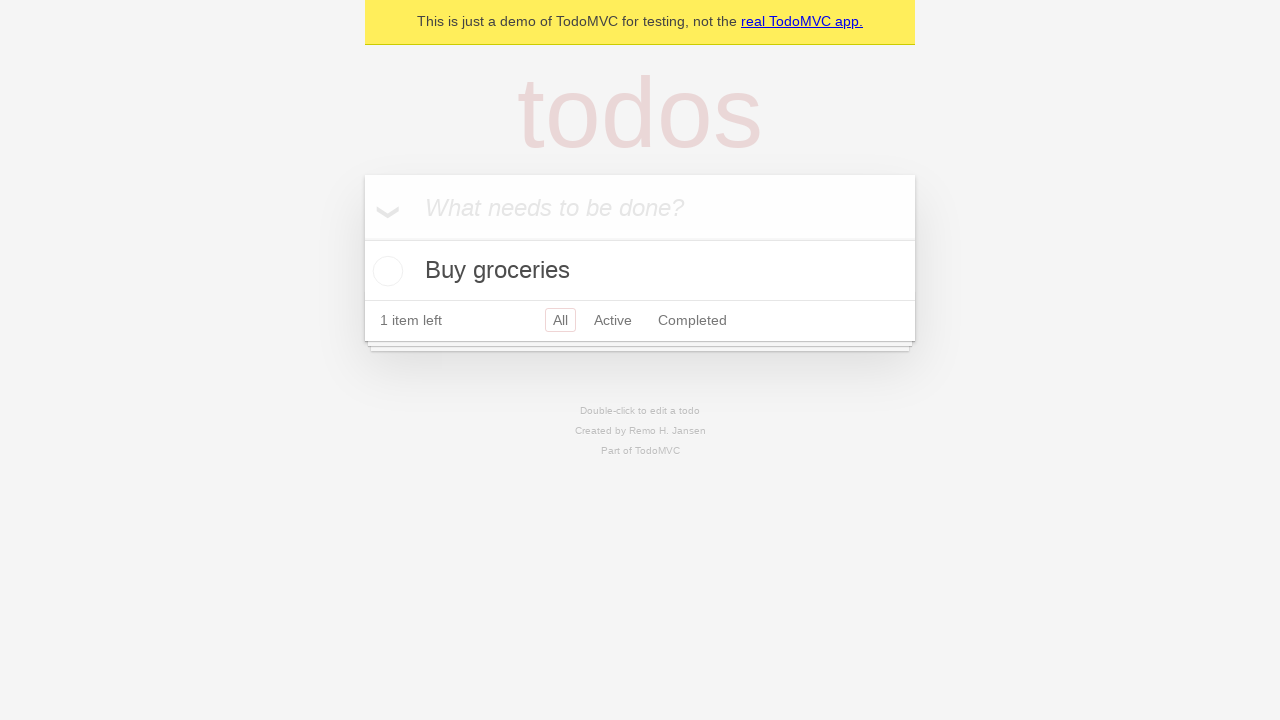

Filled new todo input with 'Go to the gym' on input.new-todo
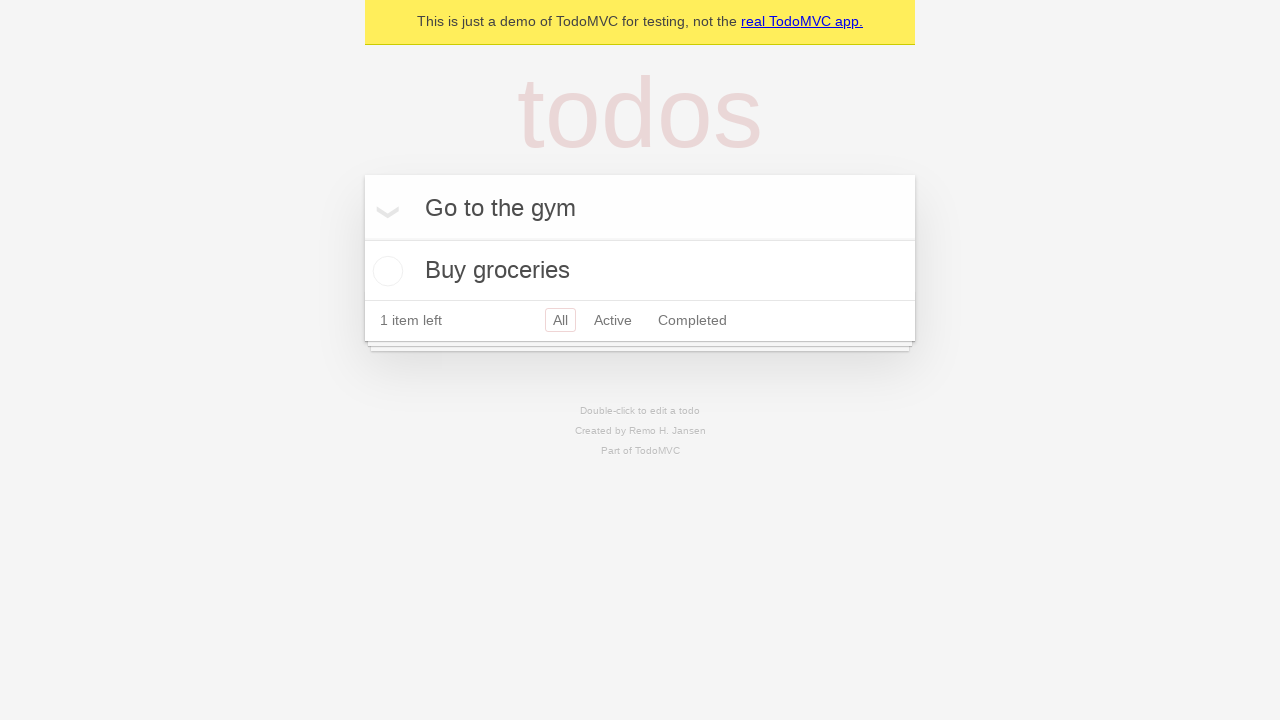

Pressed Enter to add 'Go to the gym' todo on input.new-todo
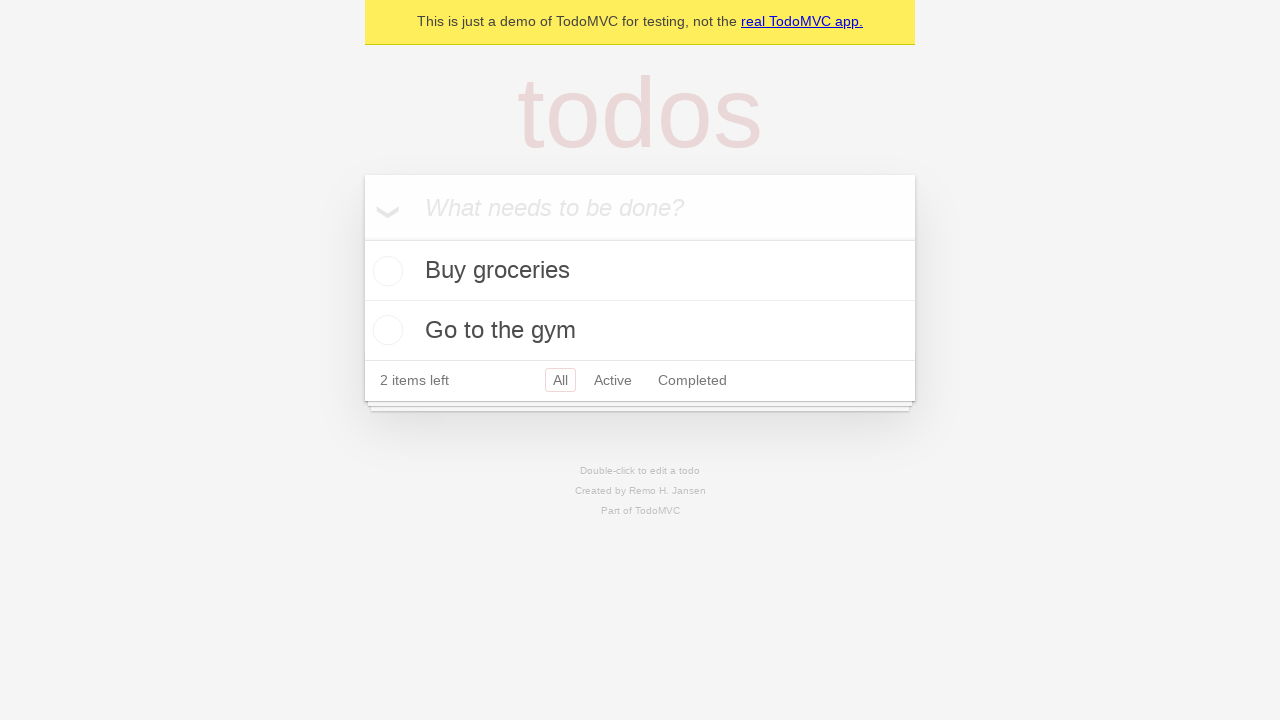

Filled new todo input with 'Read a book' on input.new-todo
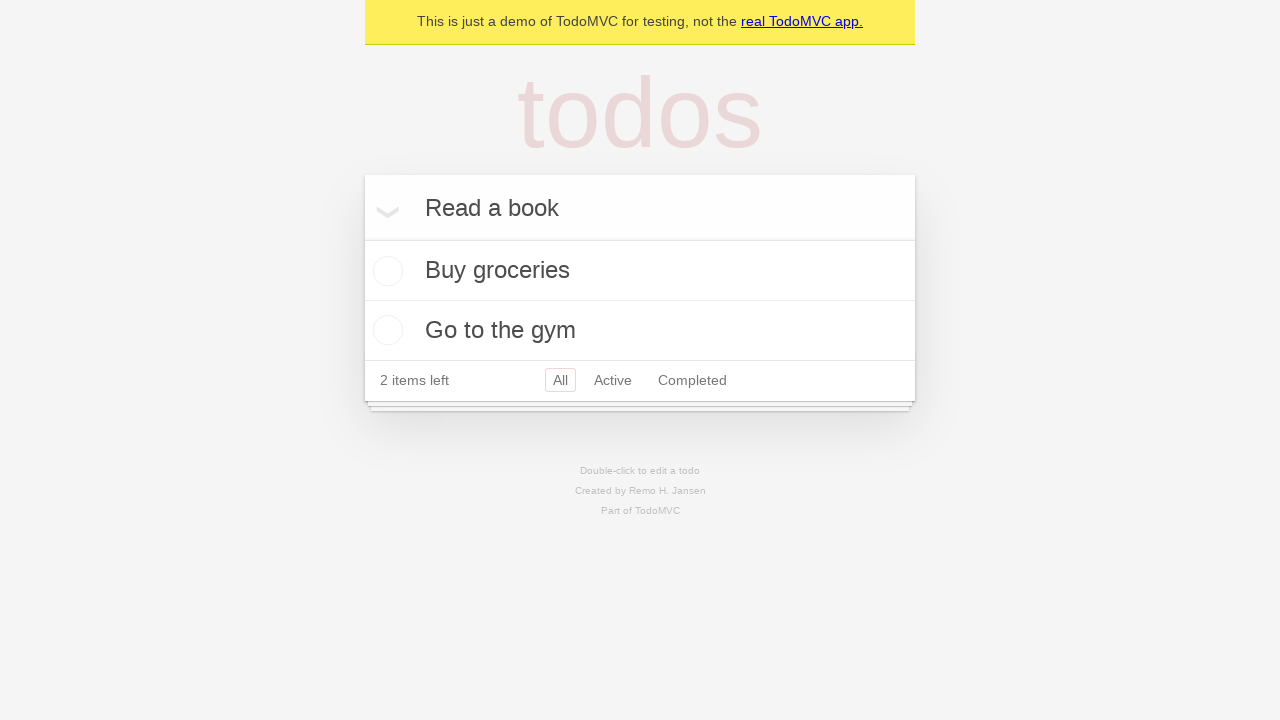

Pressed Enter to add 'Read a book' todo on input.new-todo
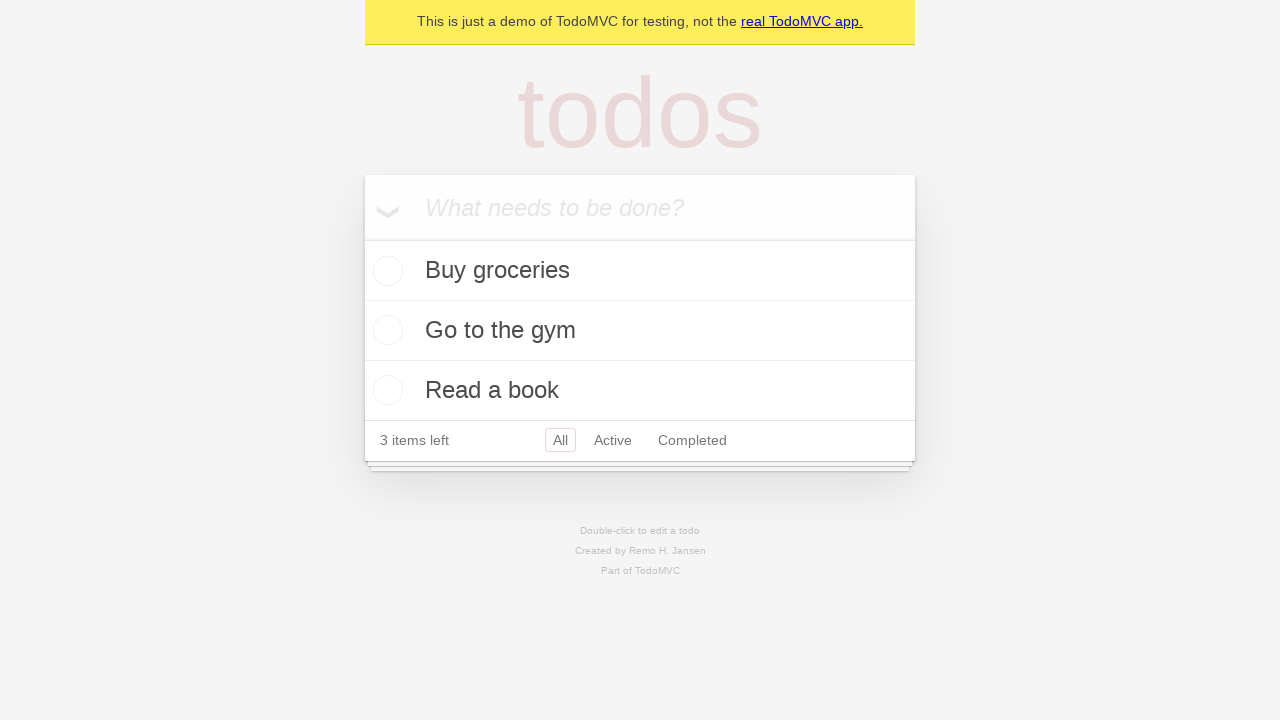

Located 'Buy groceries' todo item
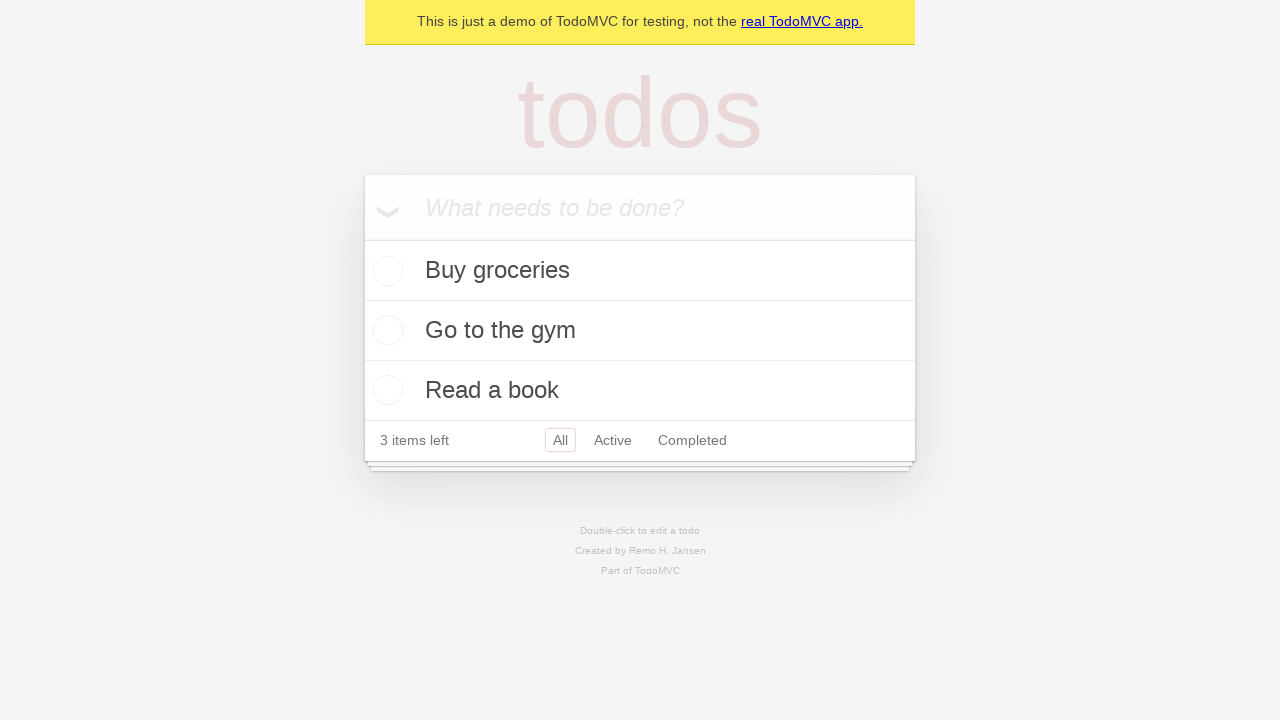

Hovered over 'Buy groceries' todo to reveal delete button at (640, 271) on internal:testid=[data-testid="todo-item"s] >> internal:has-text="Buy groceries"i
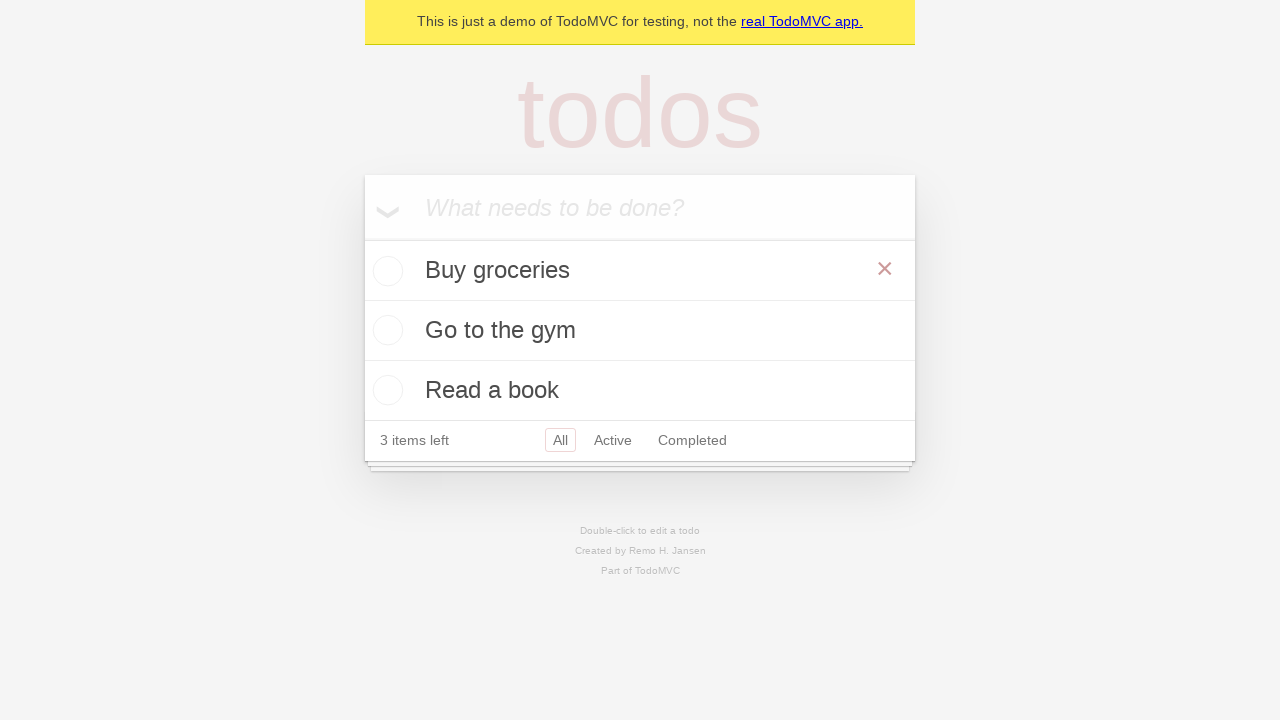

Clicked delete button for 'Buy groceries' todo at (885, 269) on internal:testid=[data-testid="todo-item"s] >> internal:has-text="Buy groceries"i
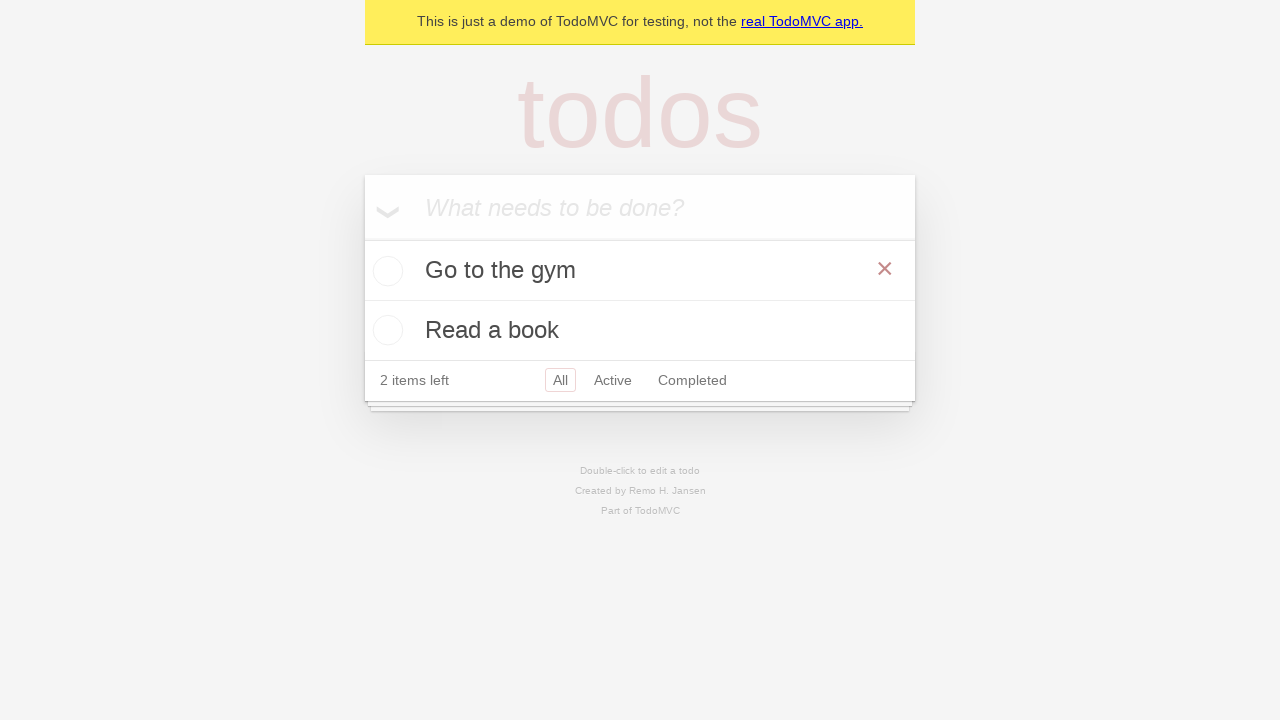

Located 'Go to the gym' todo item
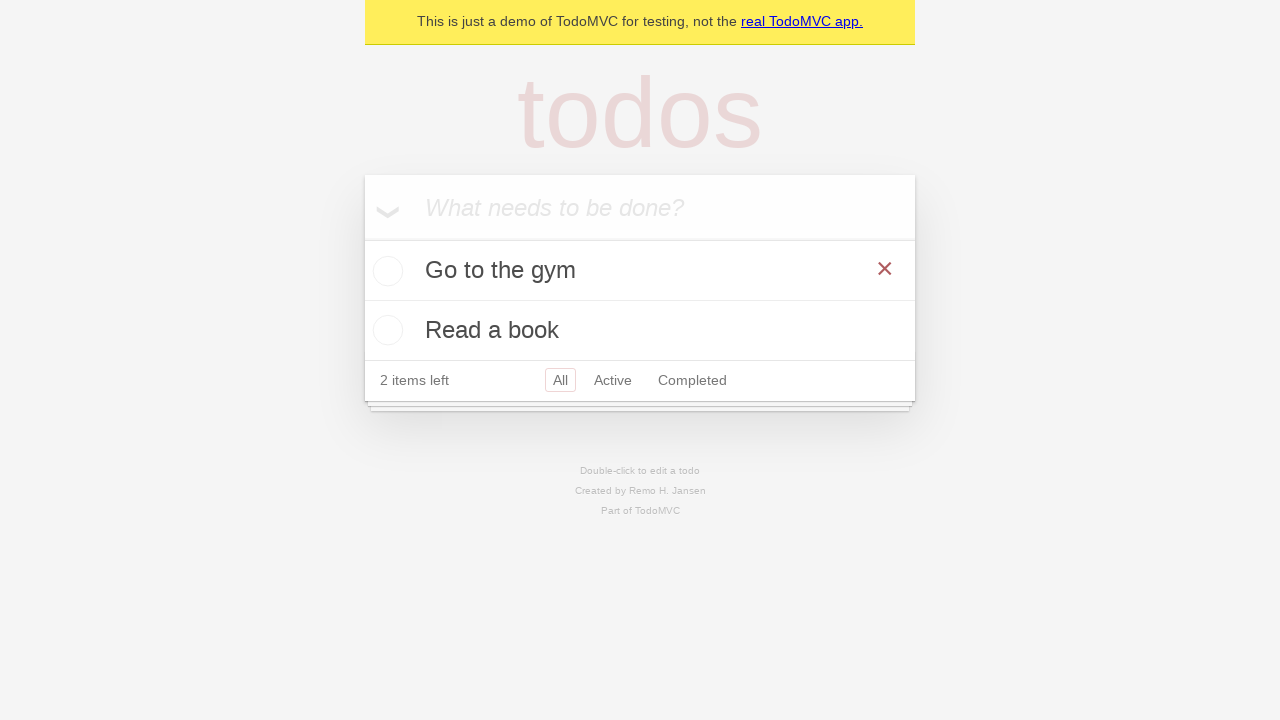

Hovered over 'Go to the gym' todo to reveal delete button at (640, 271) on internal:testid=[data-testid="todo-item"s] >> internal:has-text="Go to the gym"i
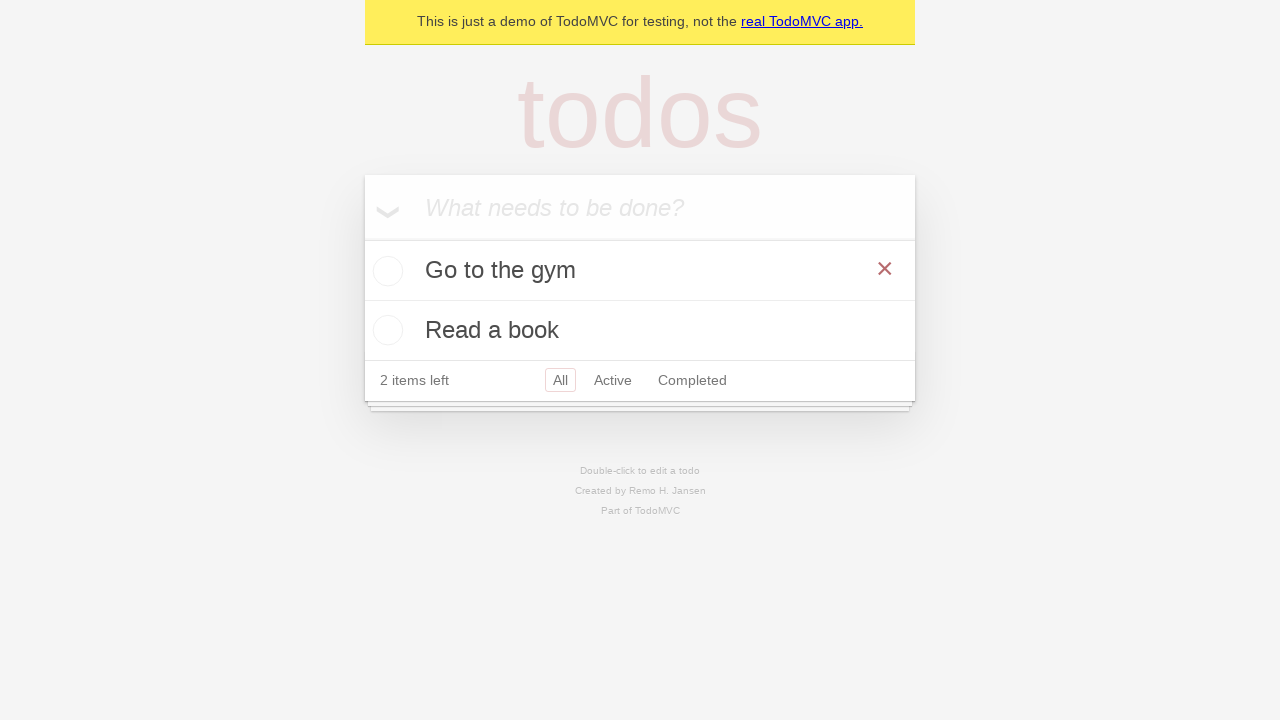

Clicked delete button for 'Go to the gym' todo at (885, 269) on internal:testid=[data-testid="todo-item"s] >> internal:has-text="Go to the gym"i
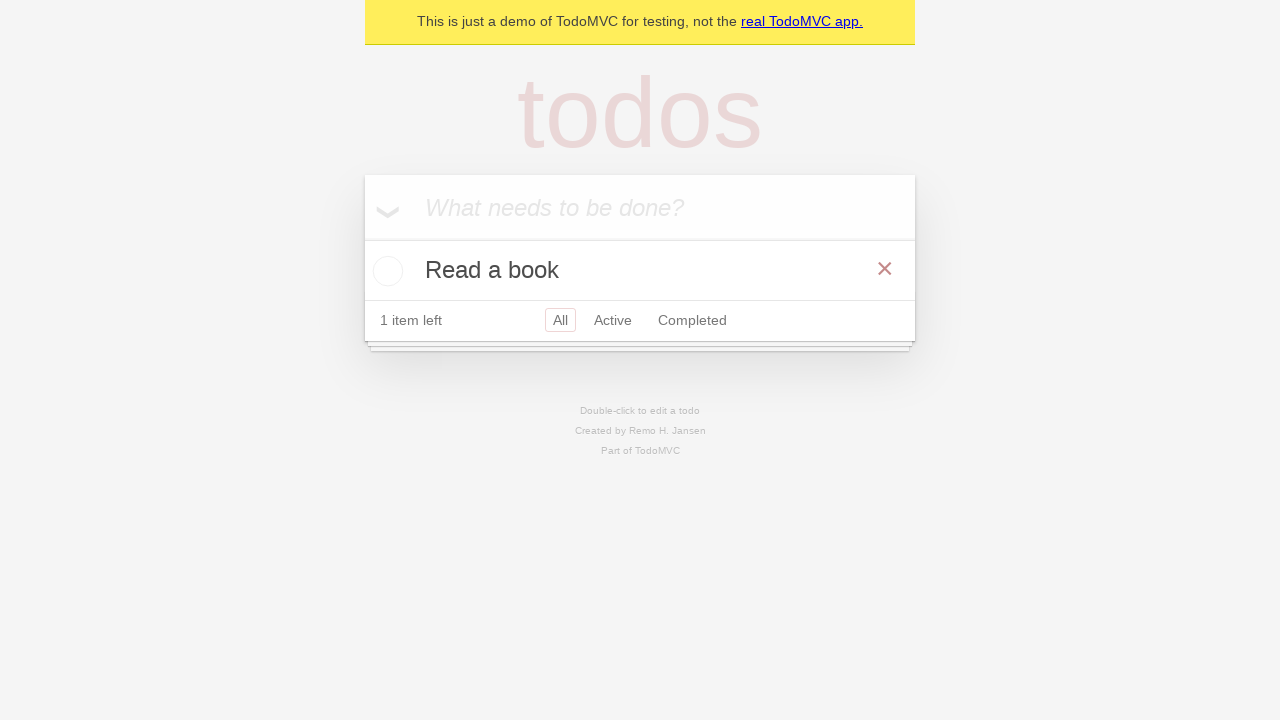

Verified that exactly one todo item remains
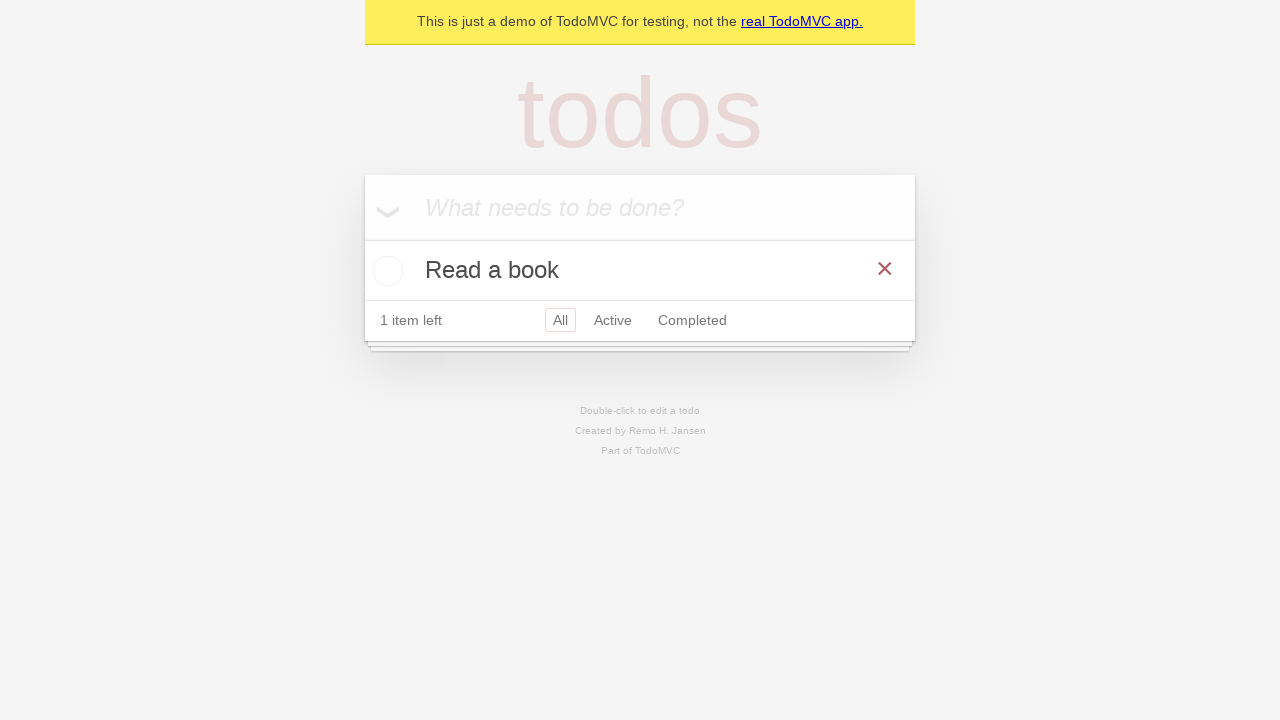

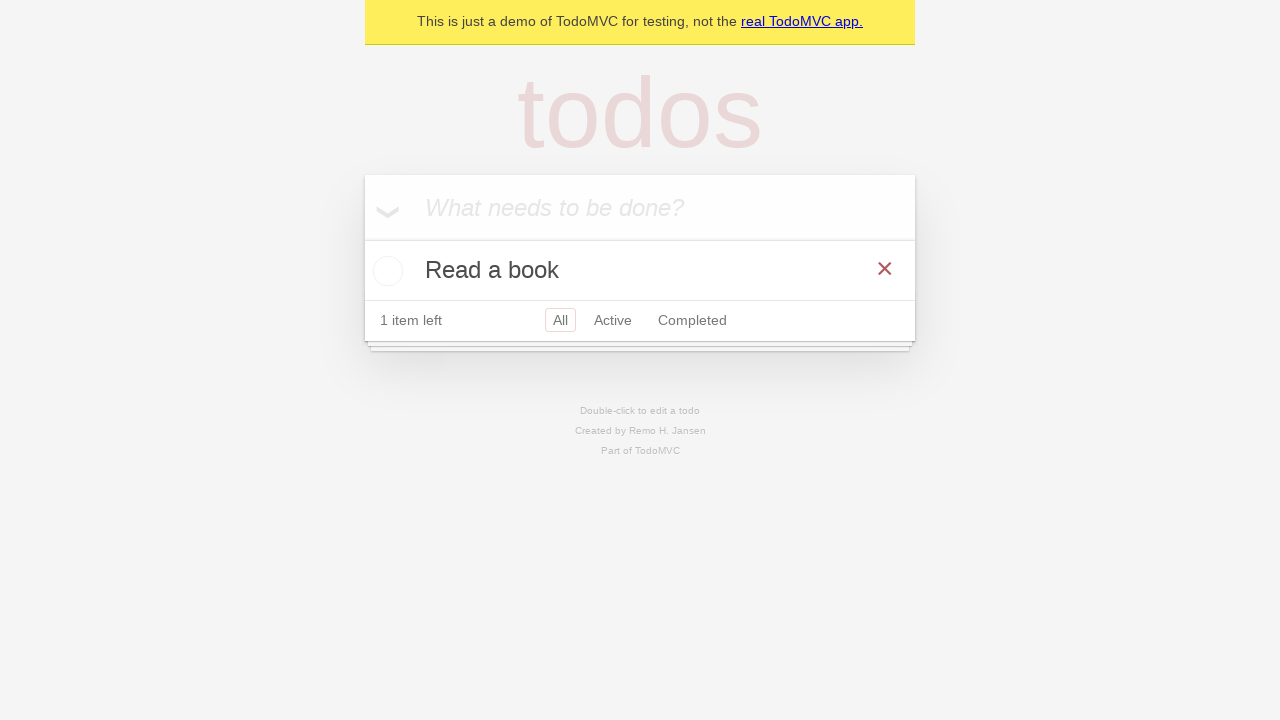